Tests that submitting an empty password field shows an error message on the free trial form

Starting URL: https://www.activetrail.com/free-trial/

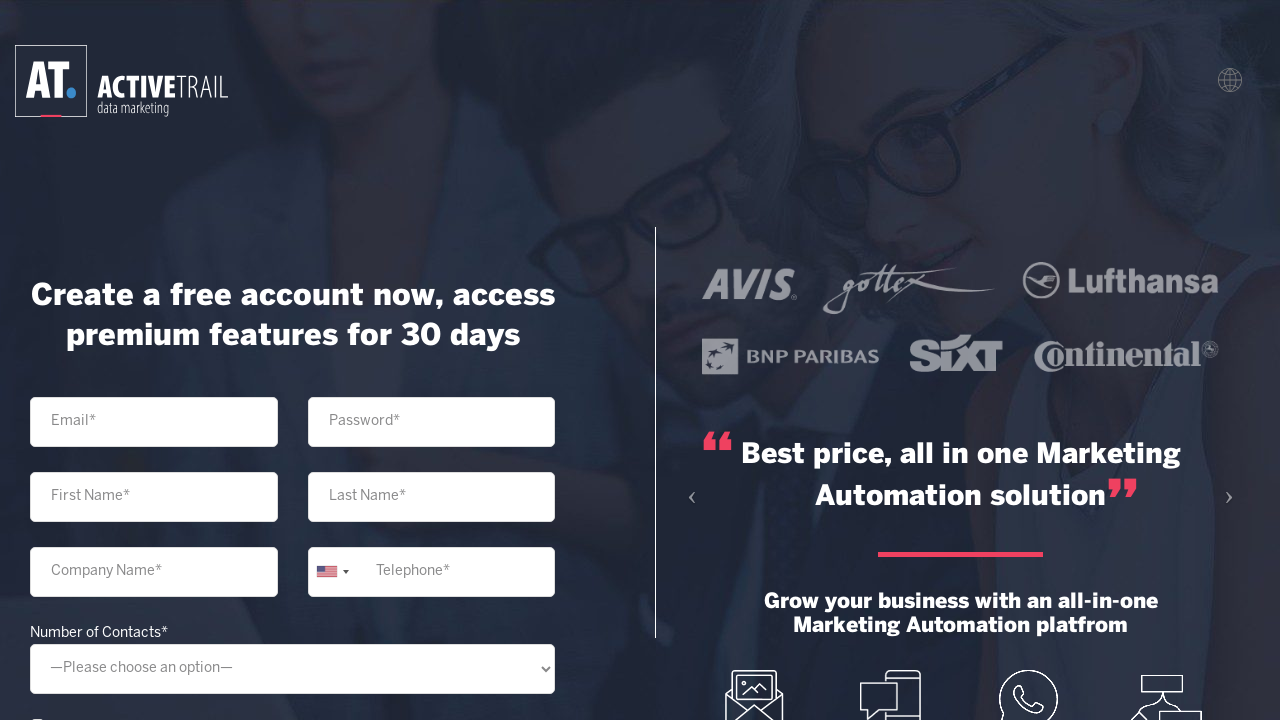

Filled password field with empty string on input[type='password']
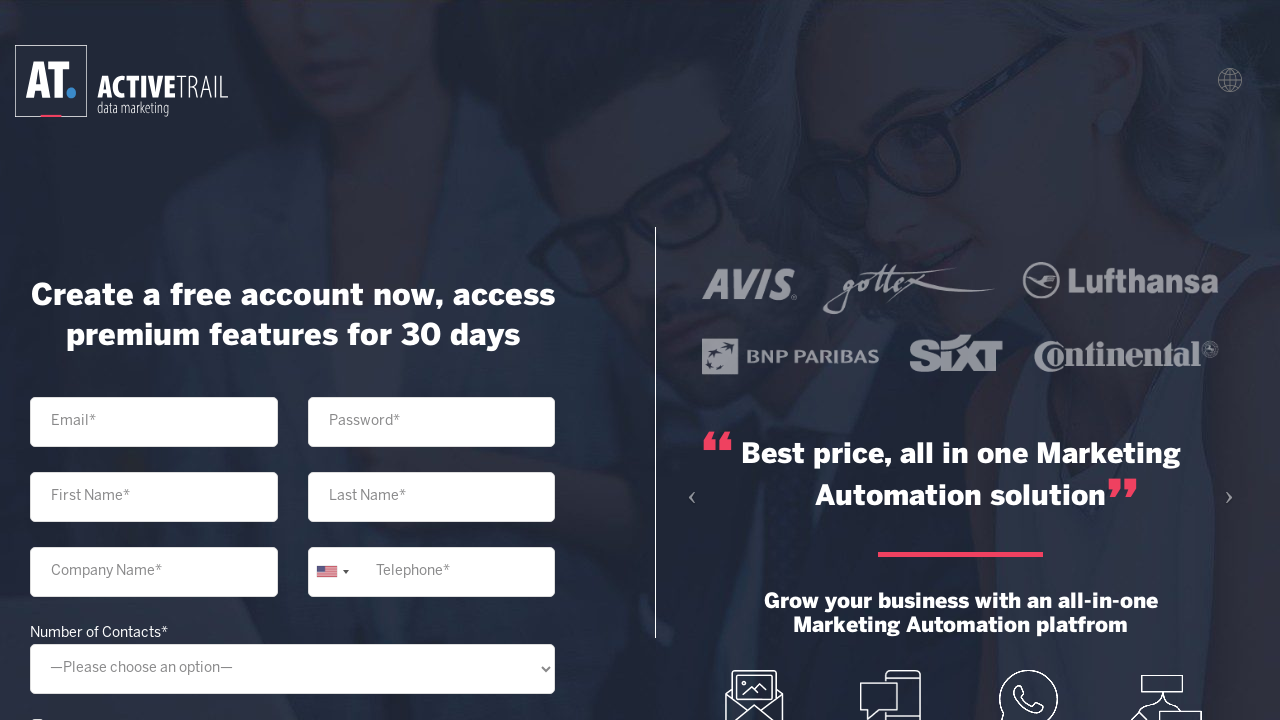

Clicked submit button on free trial form at (292, 553) on xpath=//input[@type='submit']
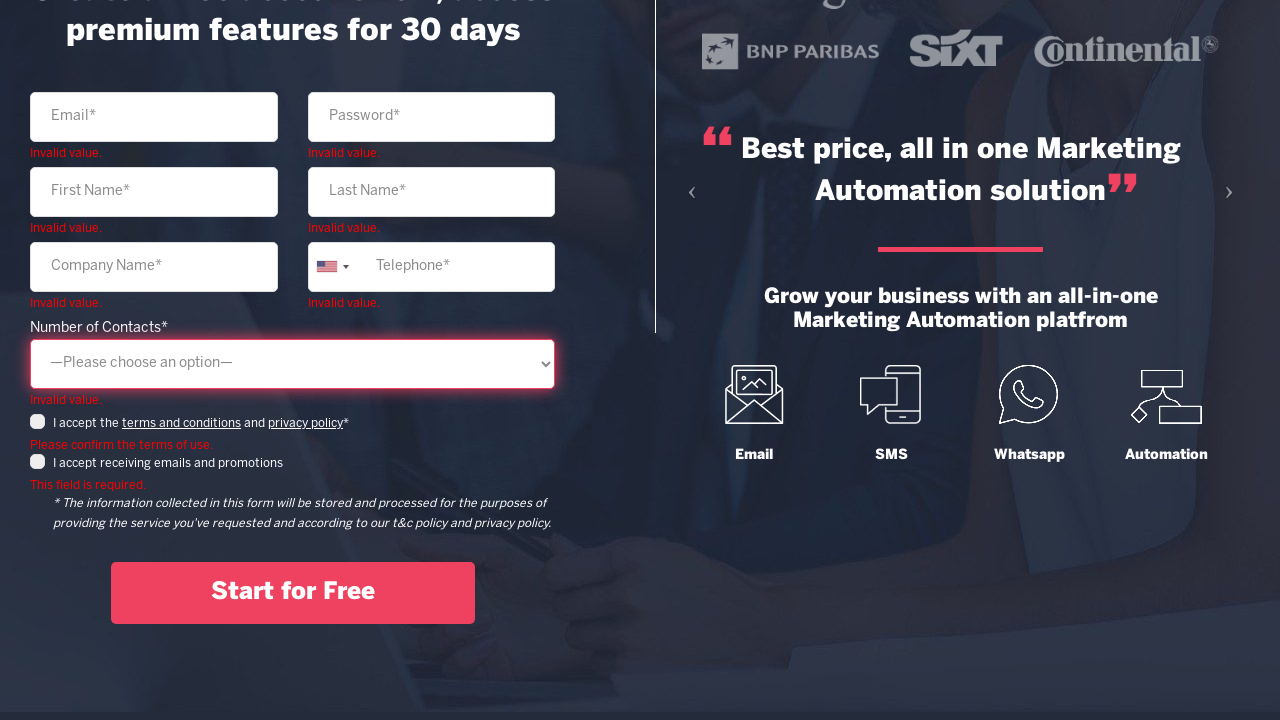

Error message for empty password field appeared
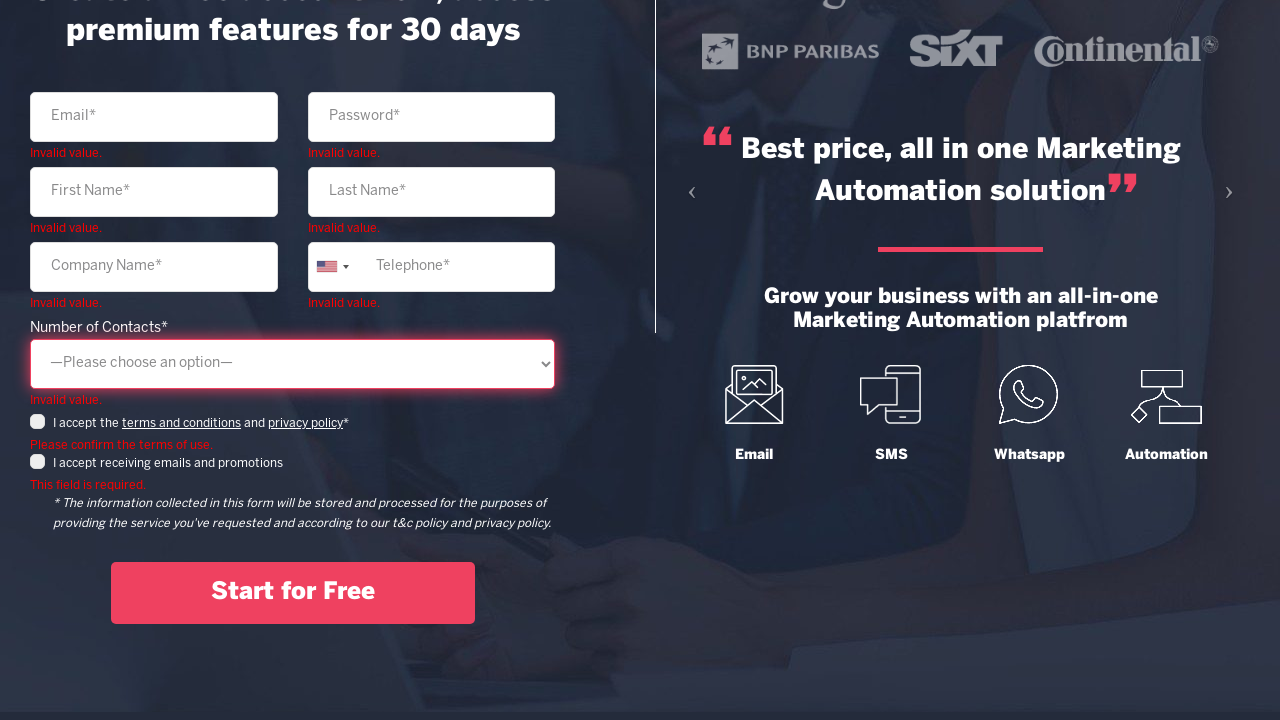

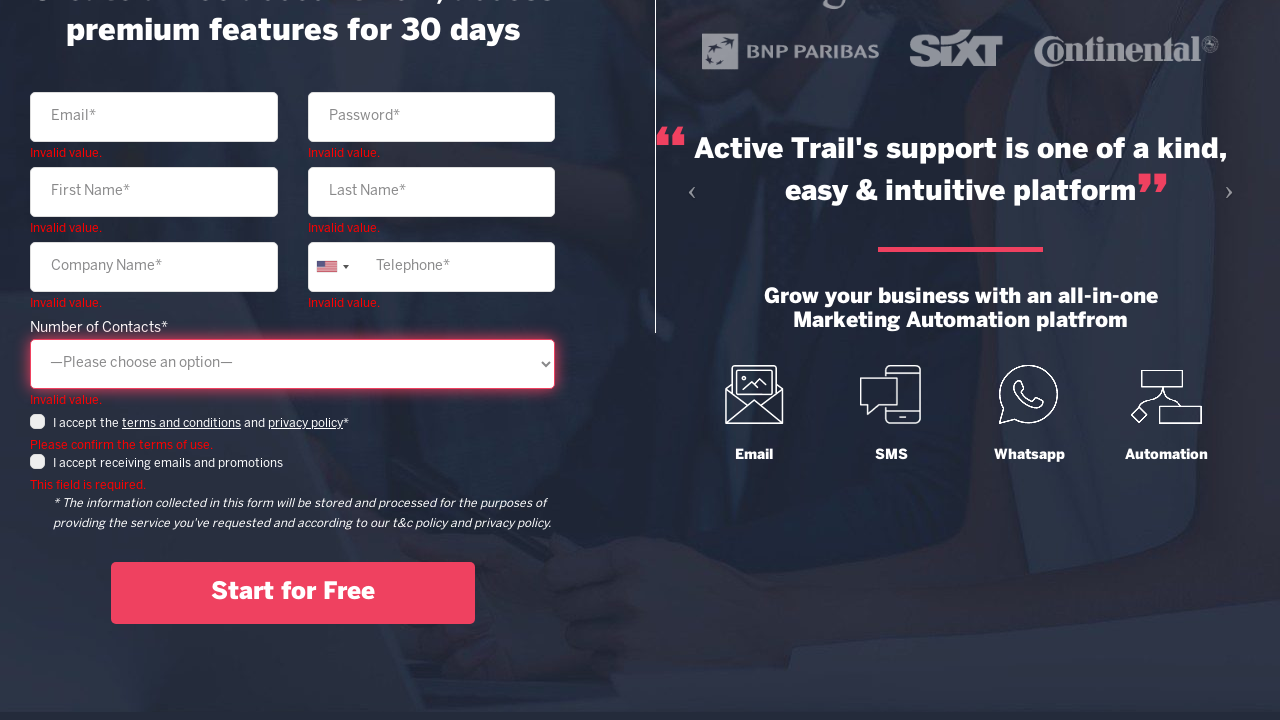